Tests that the companies section remains visible and accessible across different viewport sizes (desktop, tablet, mobile).

Starting URL: https://playwright.dev

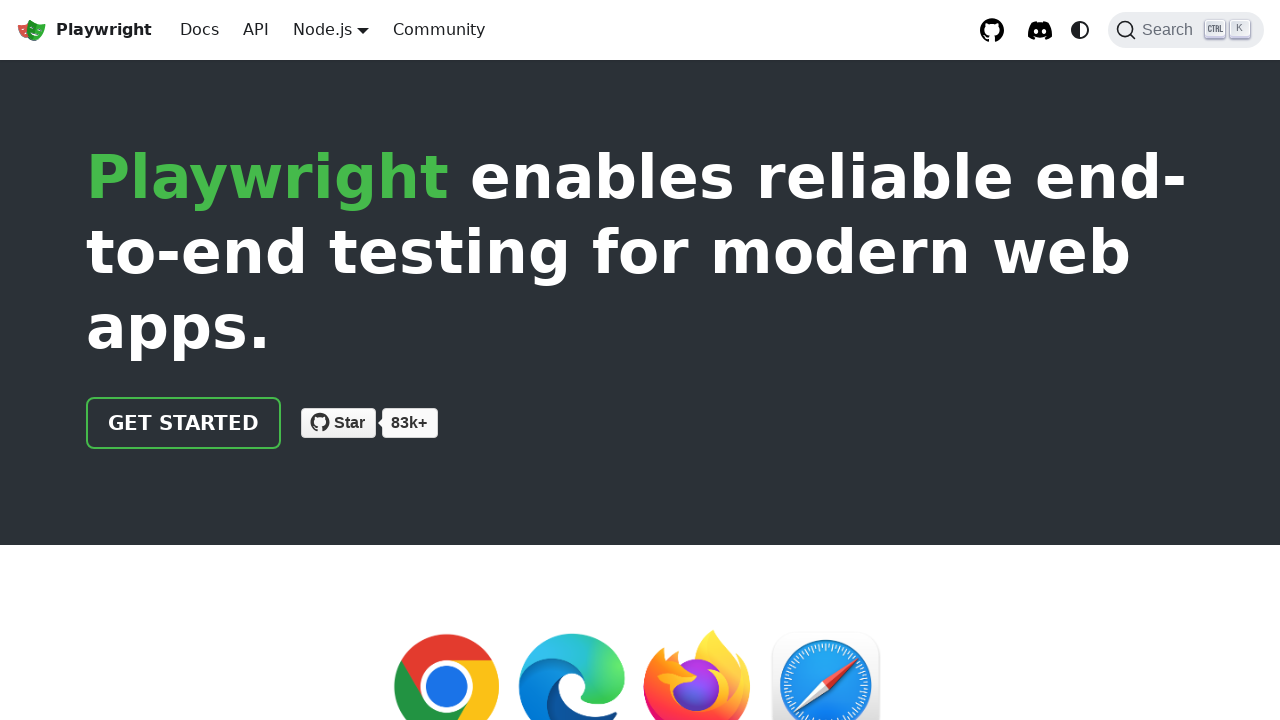

Set viewport size to 1920x1080
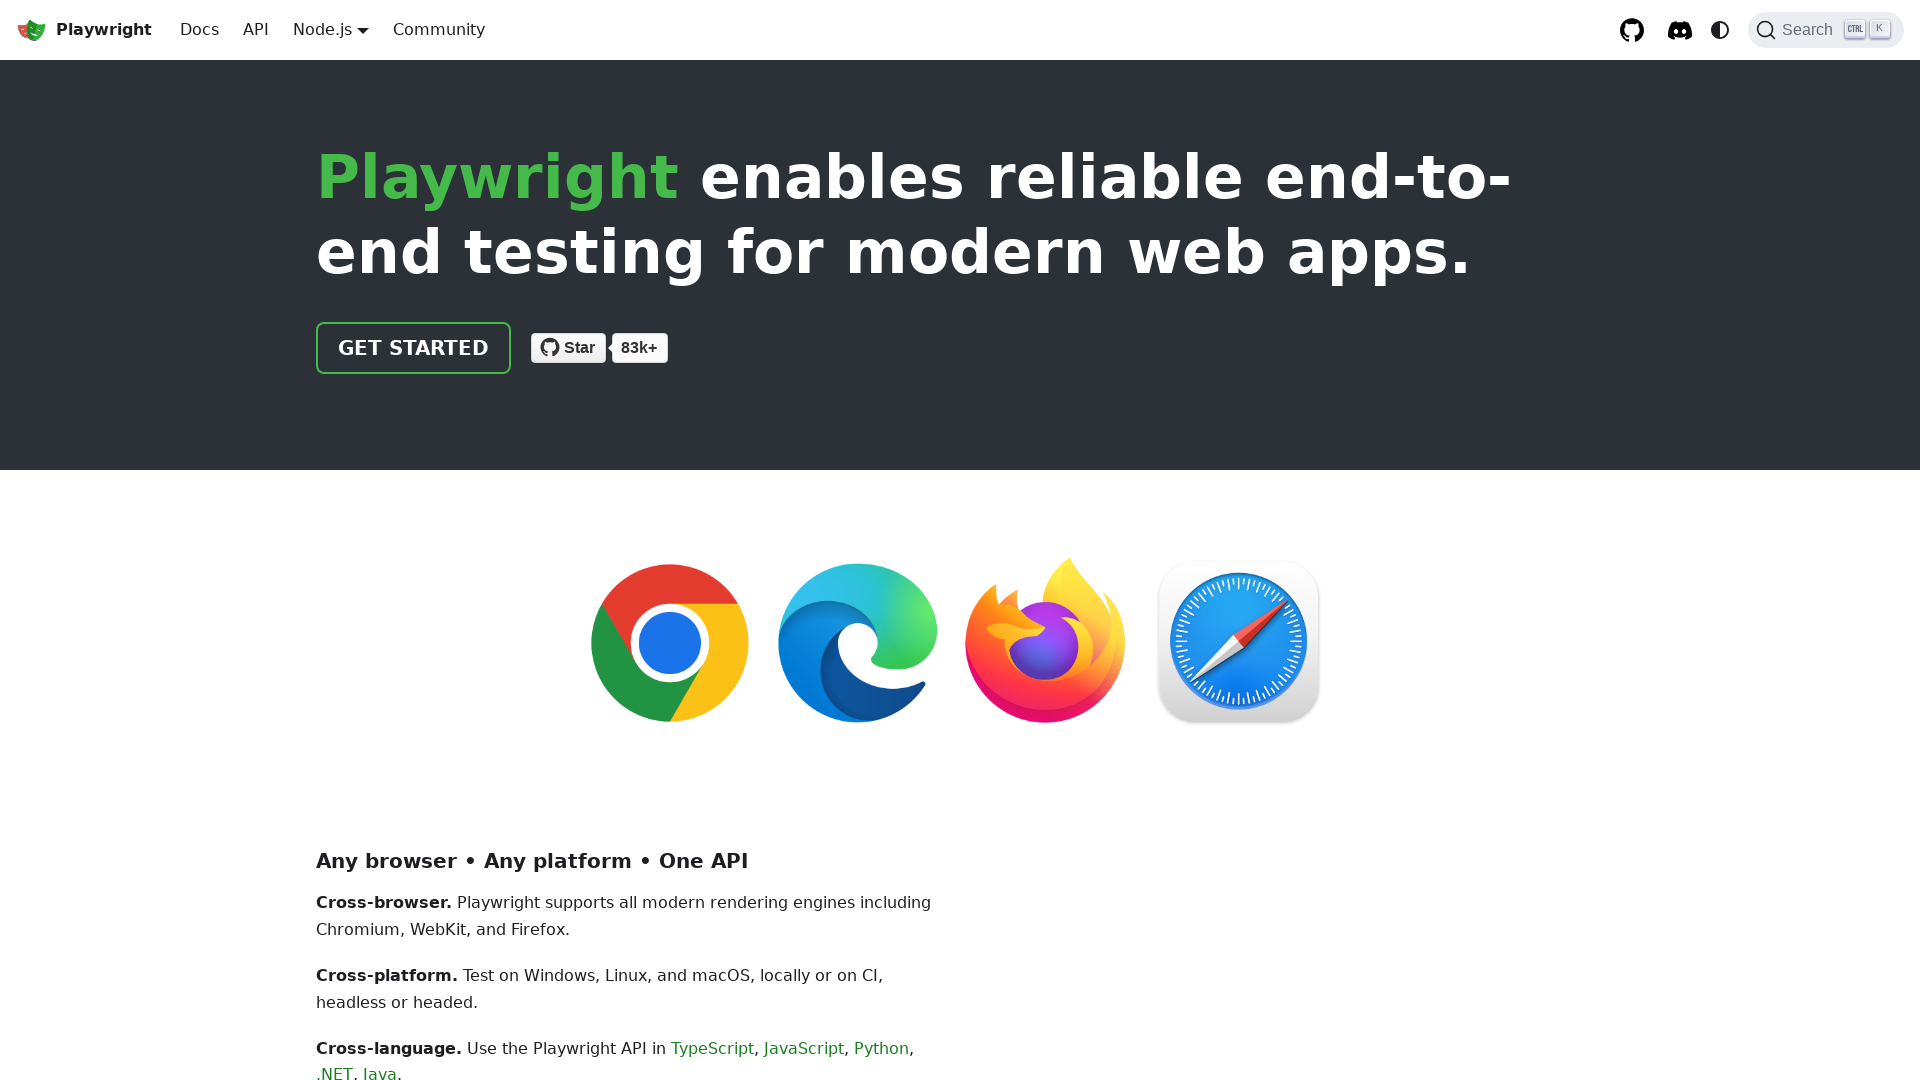

Scrolled companies section into view at 1920x1080
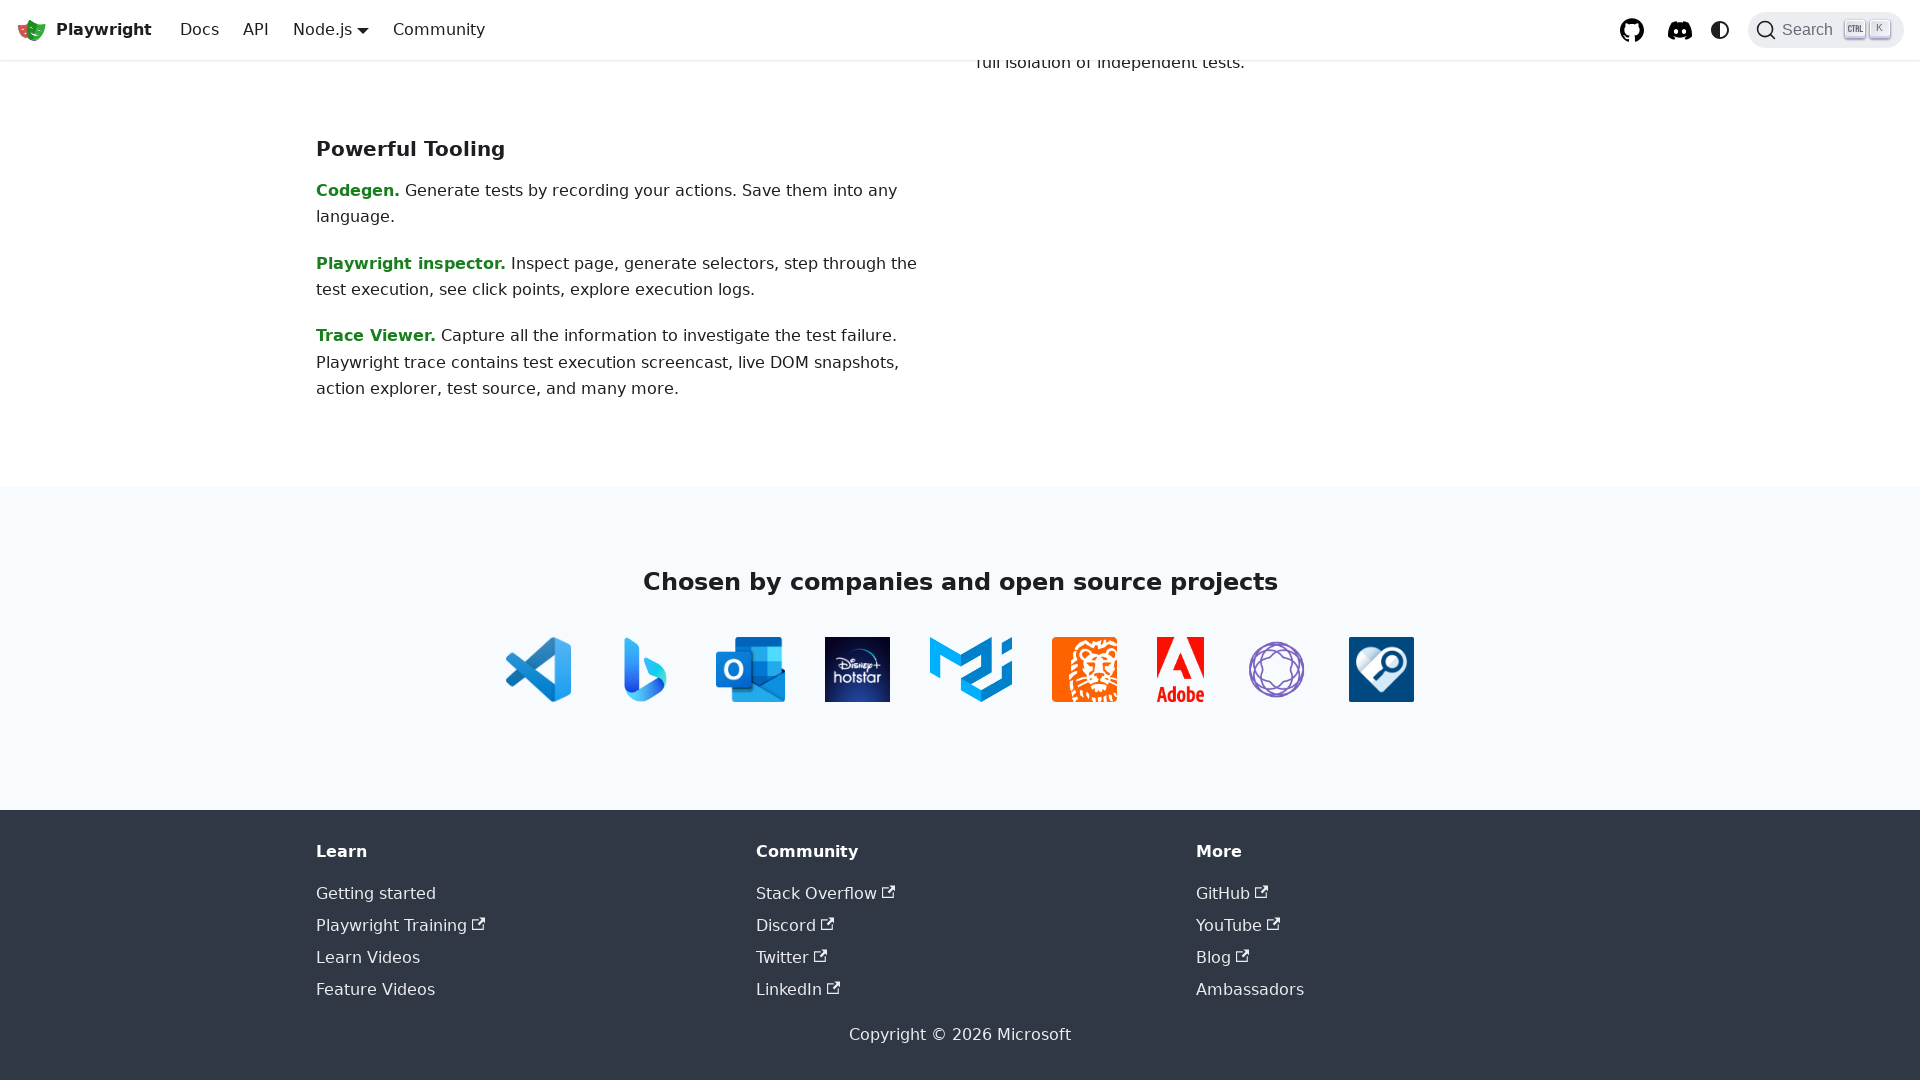

Verified companies section is visible at 1920x1080
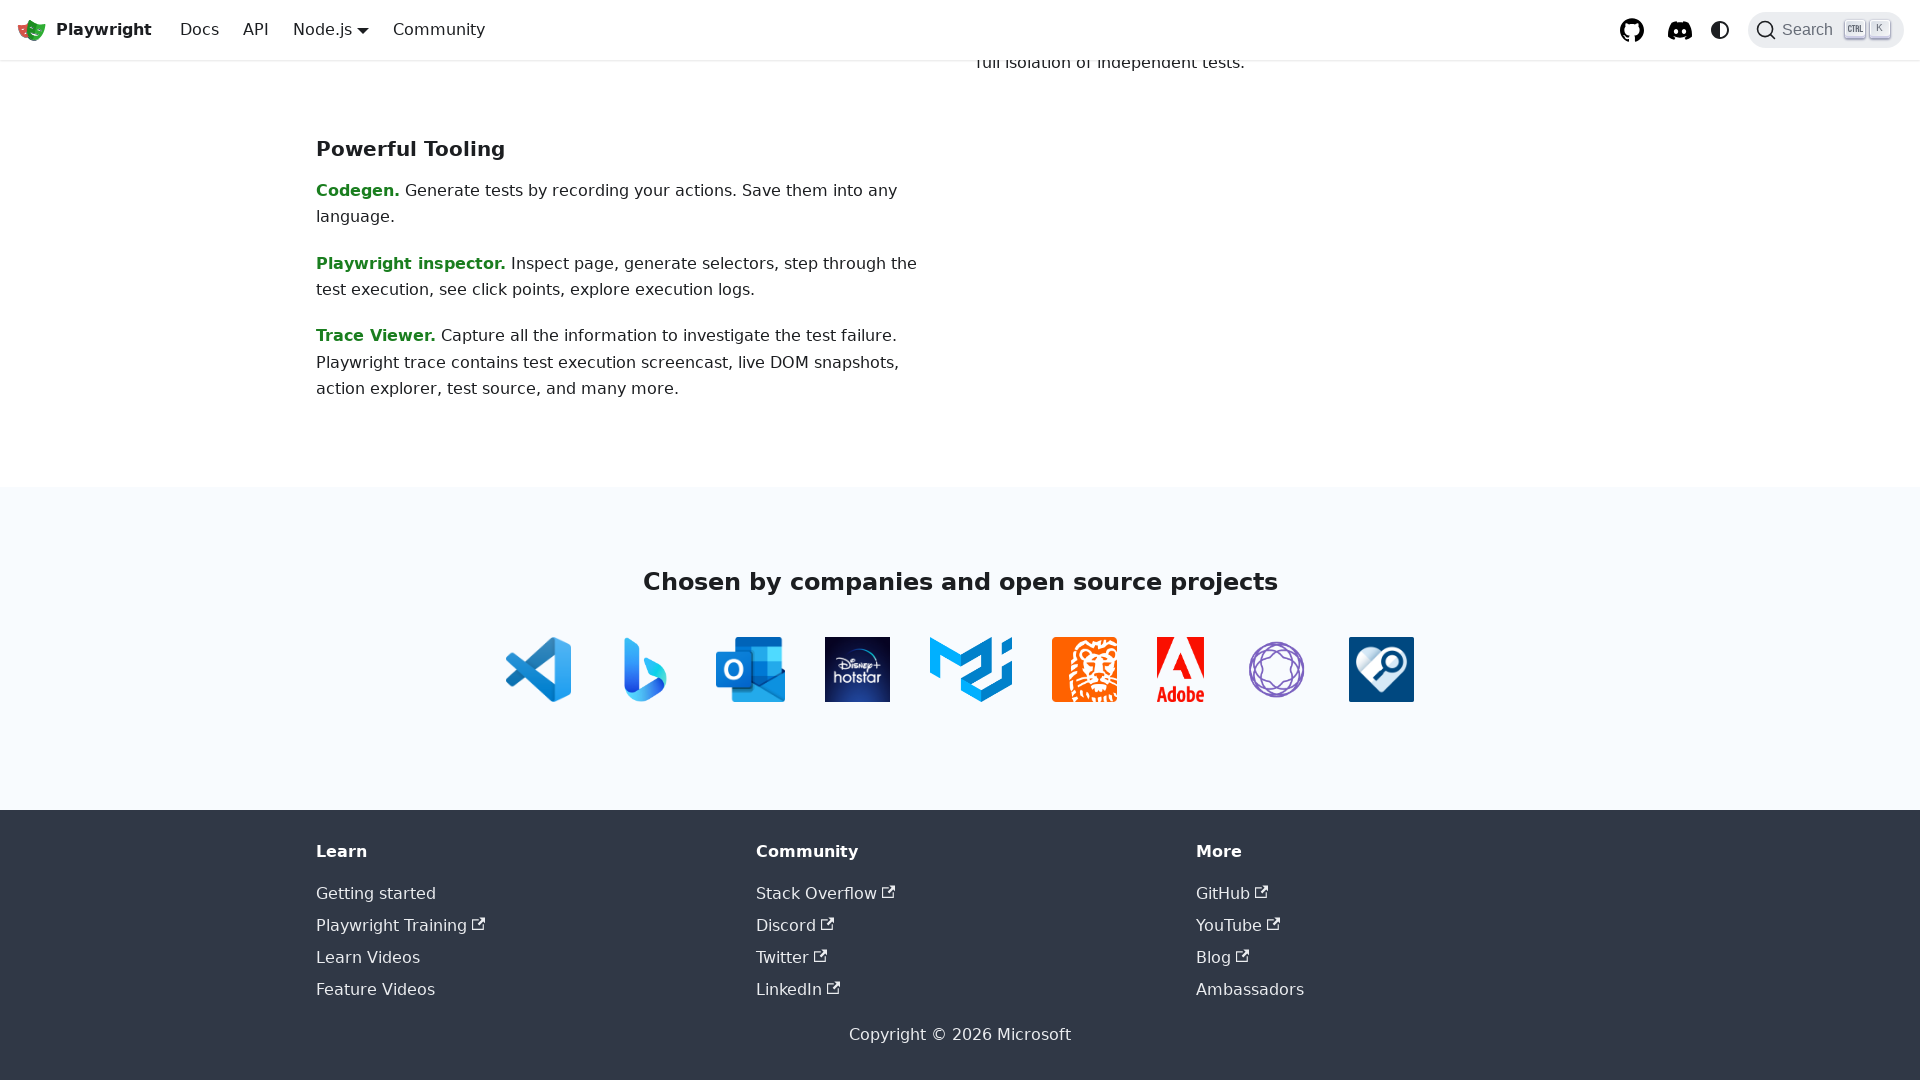

Set viewport size to 768x1024
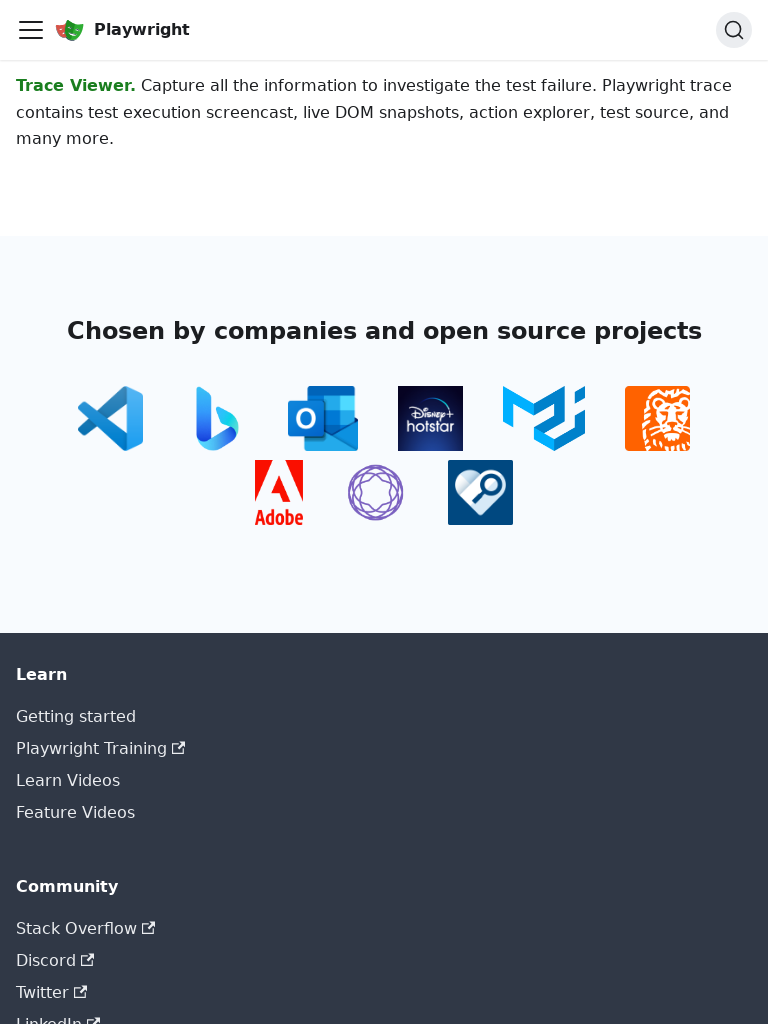

Scrolled companies section into view at 768x1024
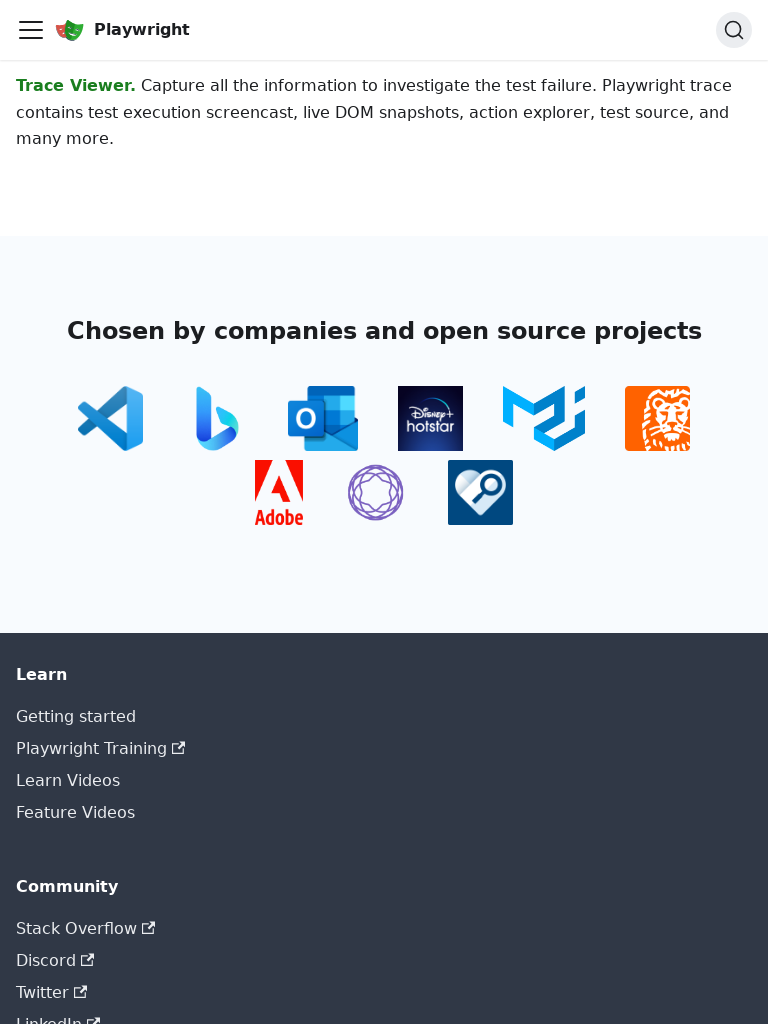

Verified companies section is visible at 768x1024
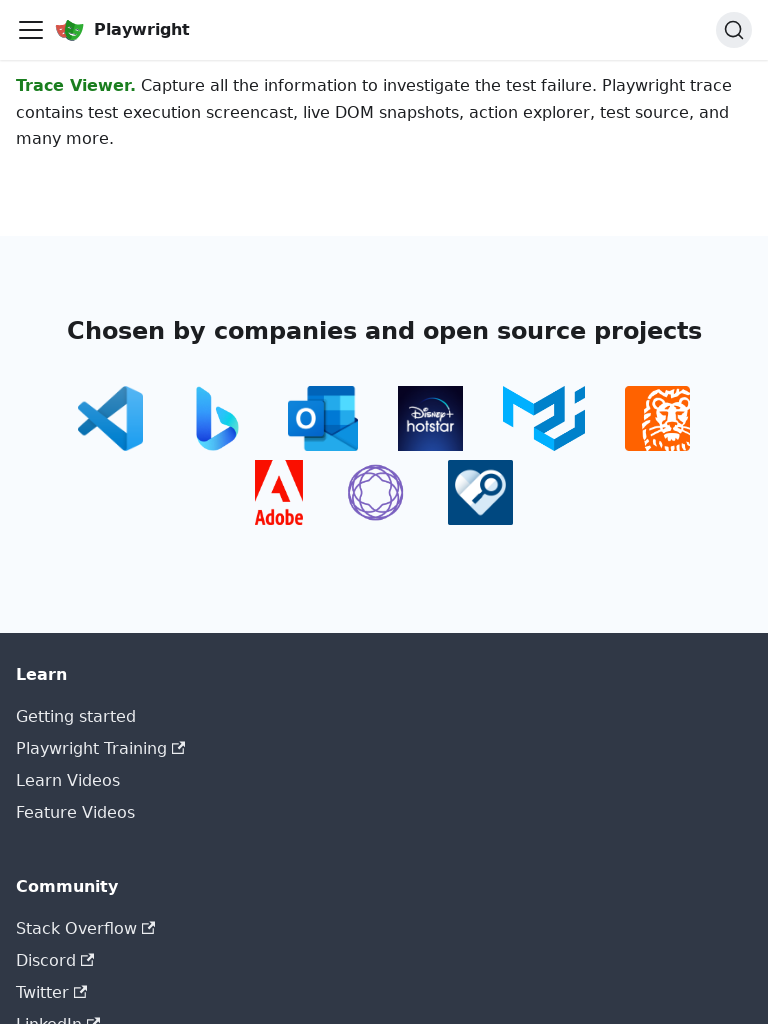

Set viewport size to 375x667
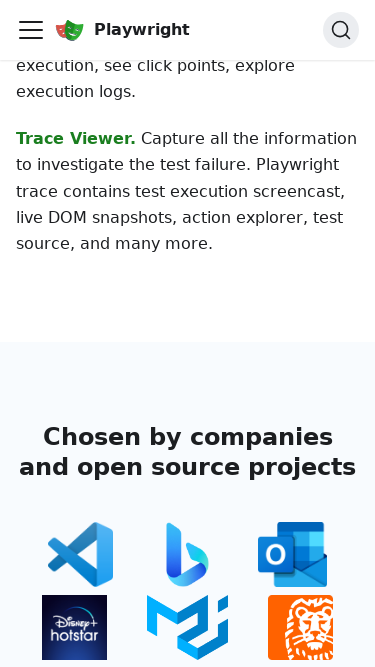

Scrolled companies section into view at 375x667
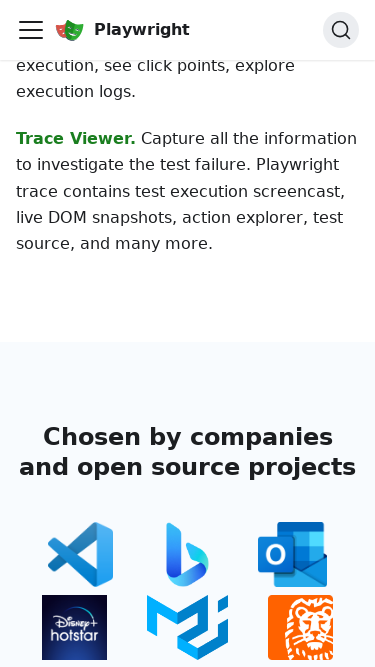

Verified companies section is visible at 375x667
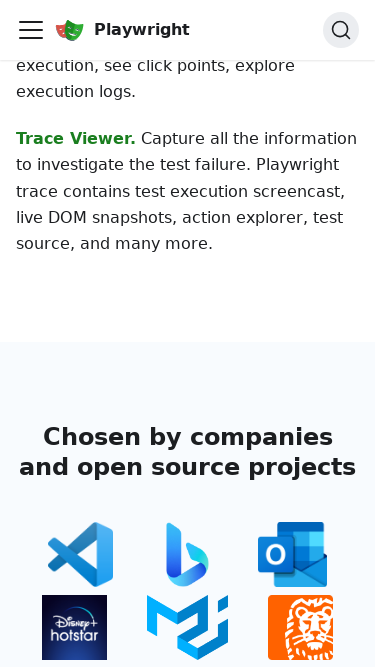

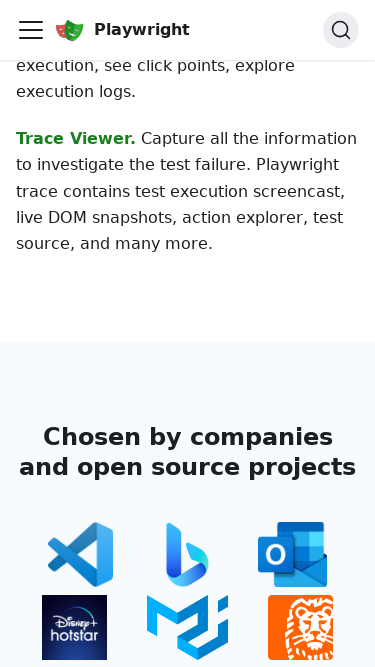